Tests dynamic loading page by clicking the Start button and verifying that "Hello World!" text appears after loading completes.

Starting URL: https://automationfc.github.io/dynamic-loading/

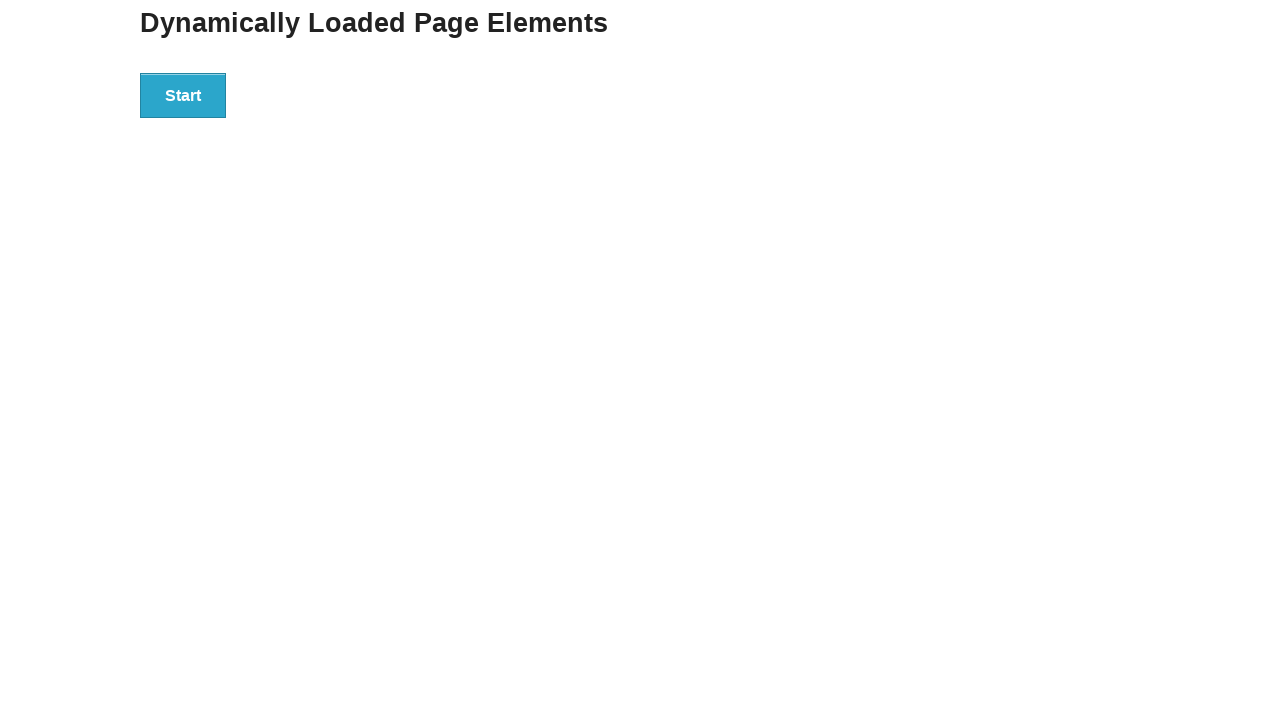

Clicked the Start button to initiate dynamic loading at (183, 95) on div#start>button
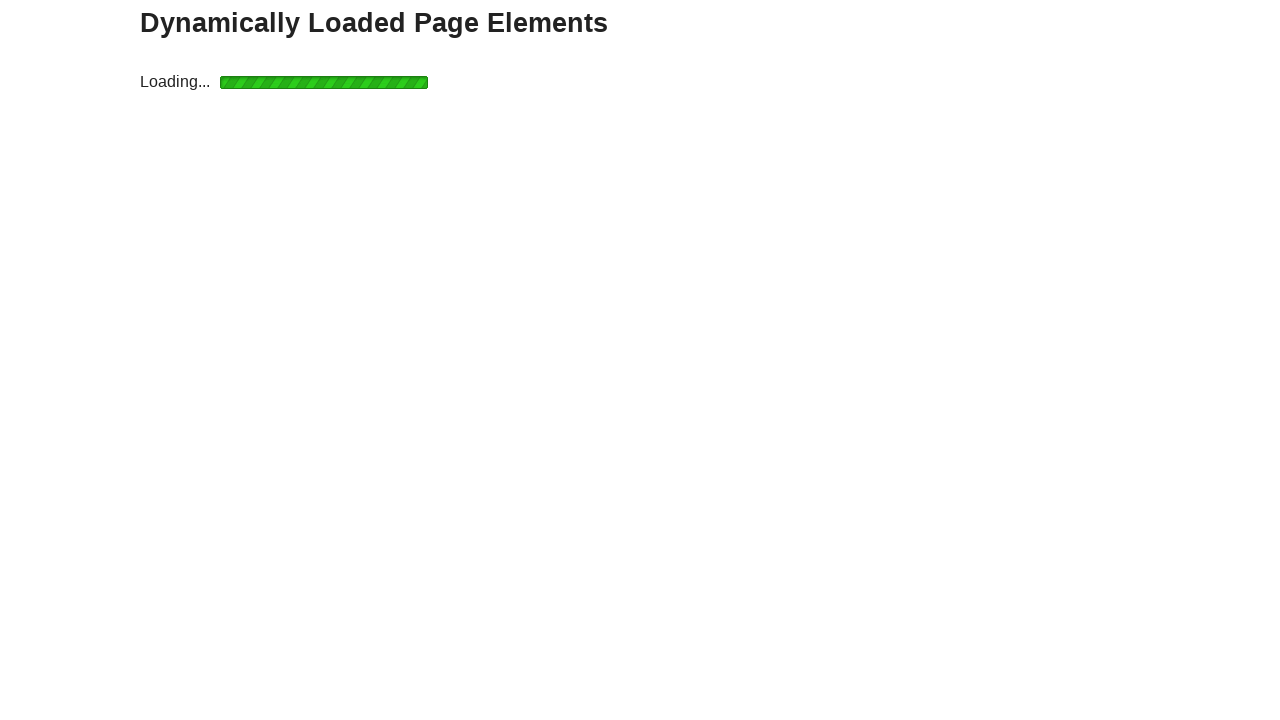

Waited for 'Hello World!' text to appear after loading completes
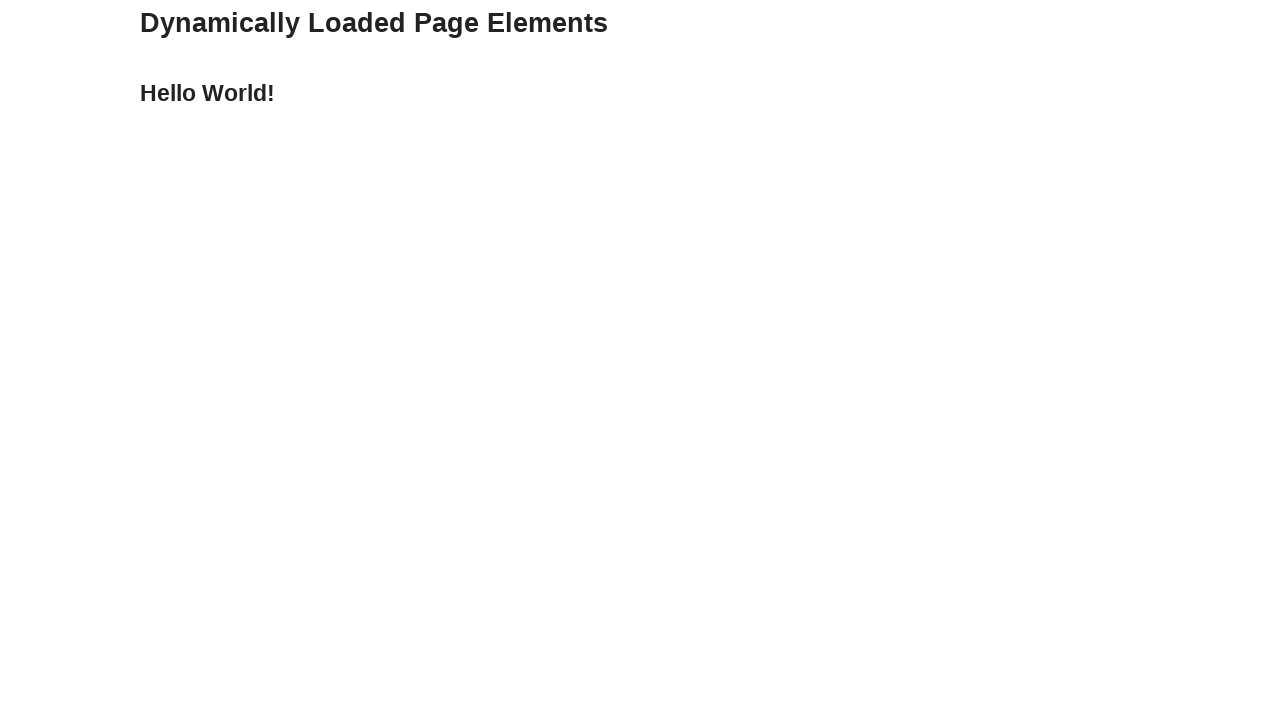

Verified that 'Hello World!' text is displayed correctly
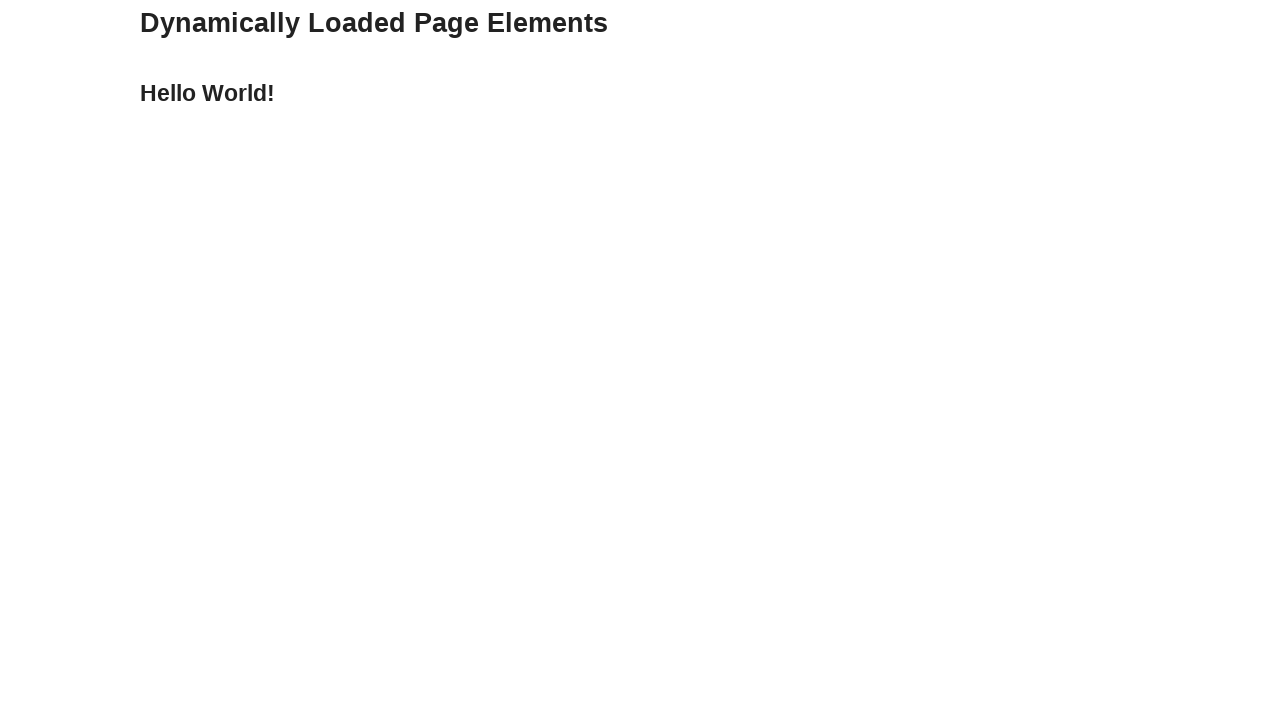

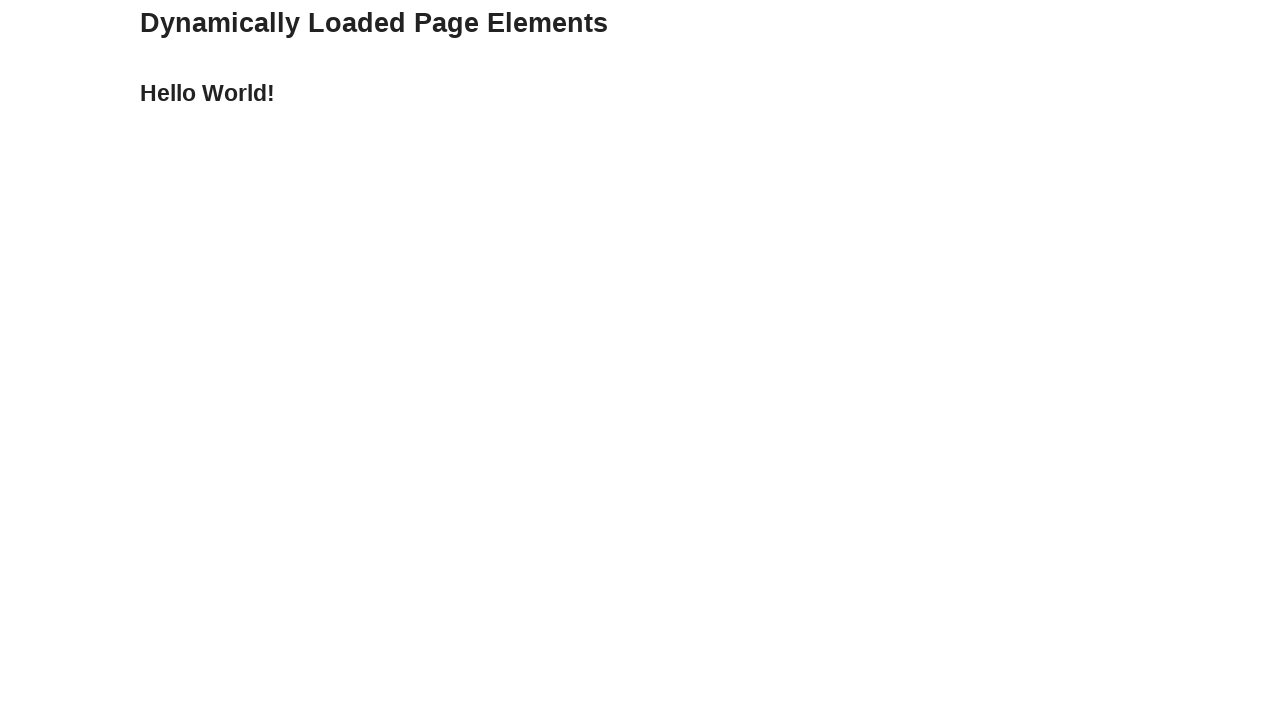